Tests completing all tasks at once using the toggle-all button

Starting URL: https://todomvc4tasj.herokuapp.com/

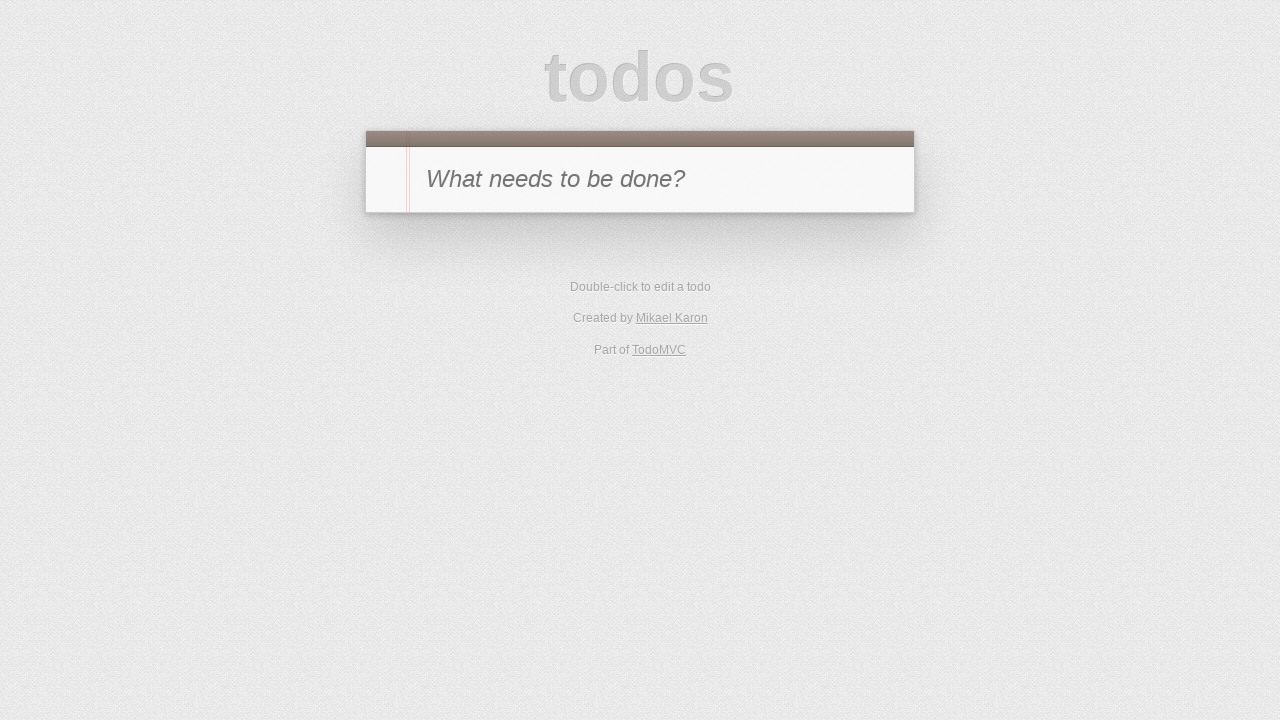

Set localStorage with two incomplete tasks using page.evaluate()
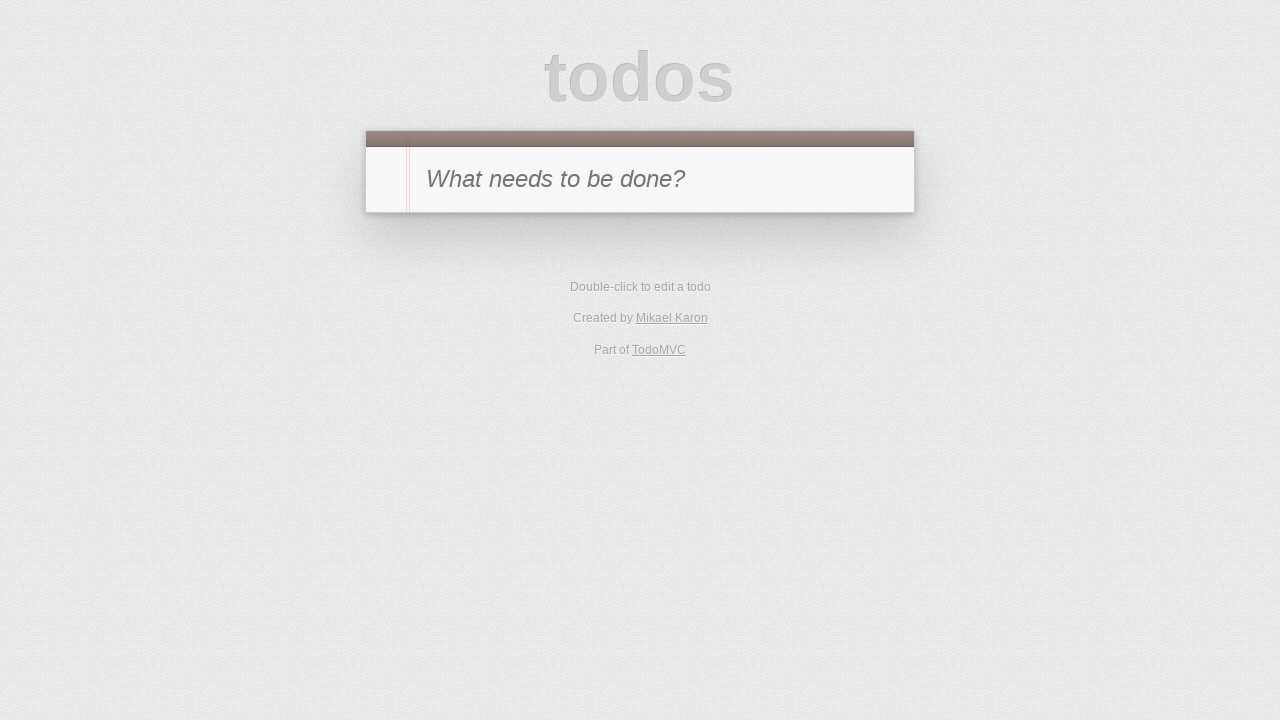

Reloaded page to apply localStorage state
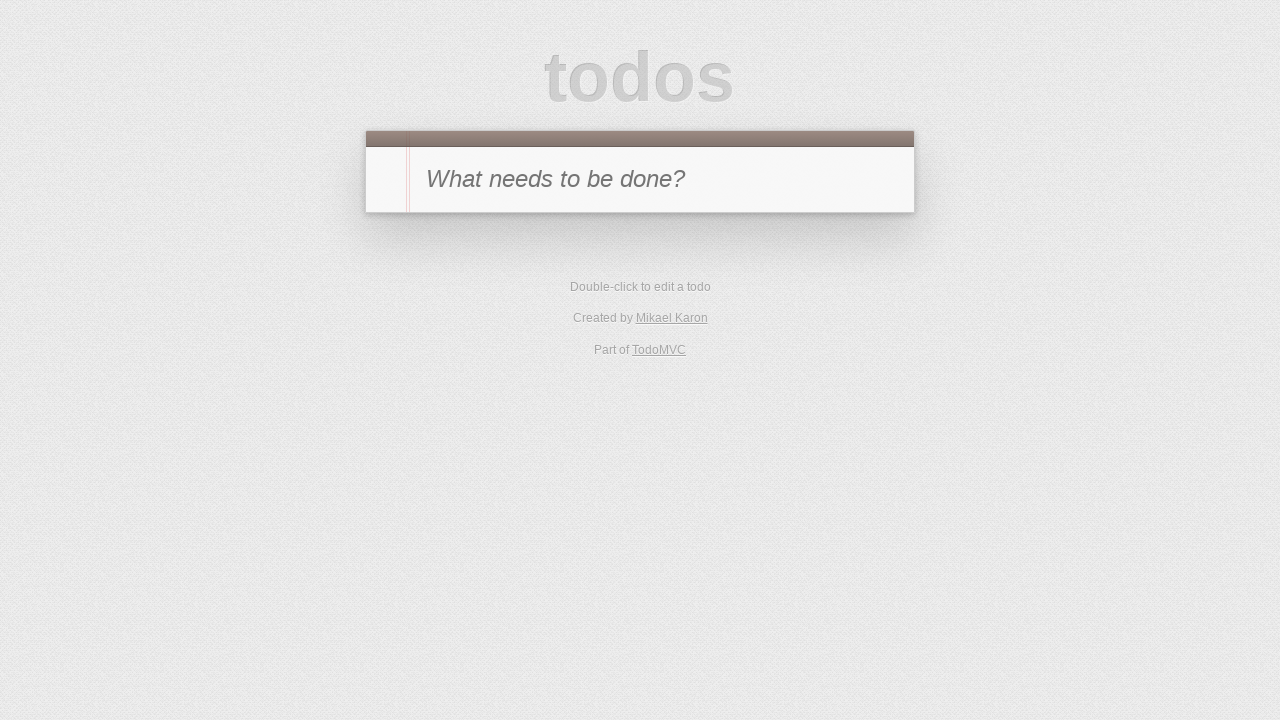

Clicked toggle-all button to complete all tasks at (388, 180) on #toggle-all
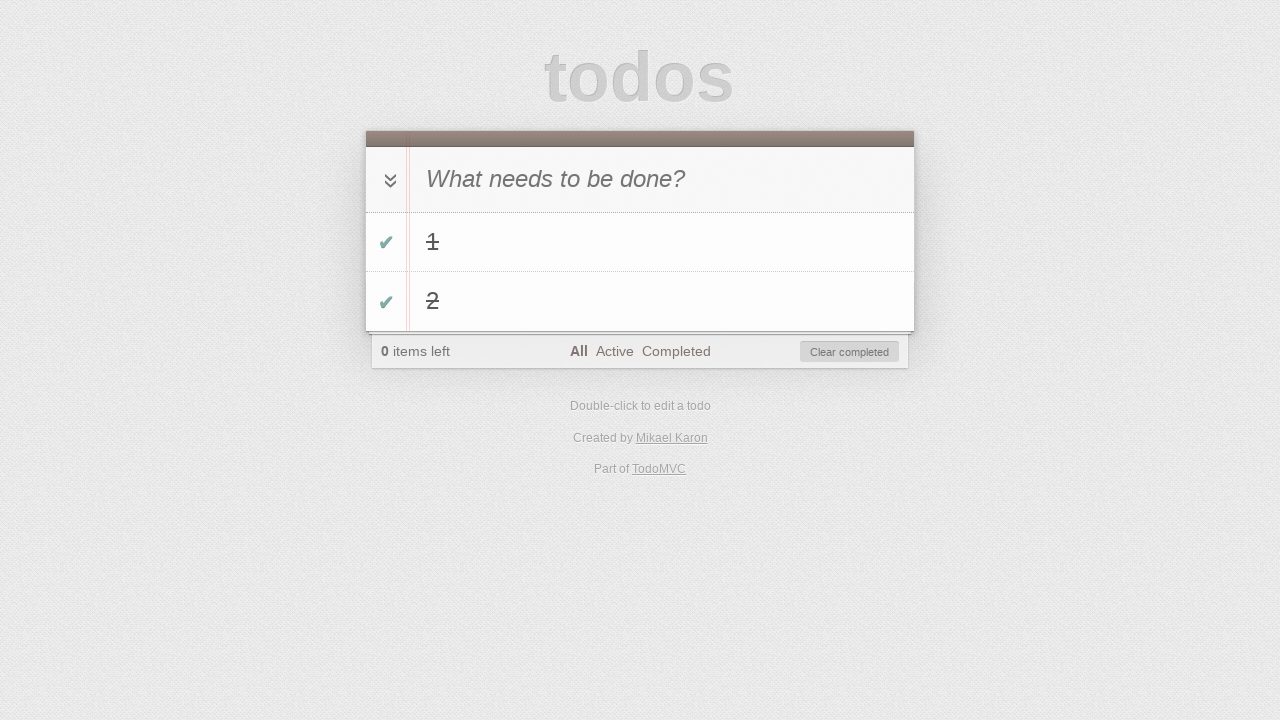

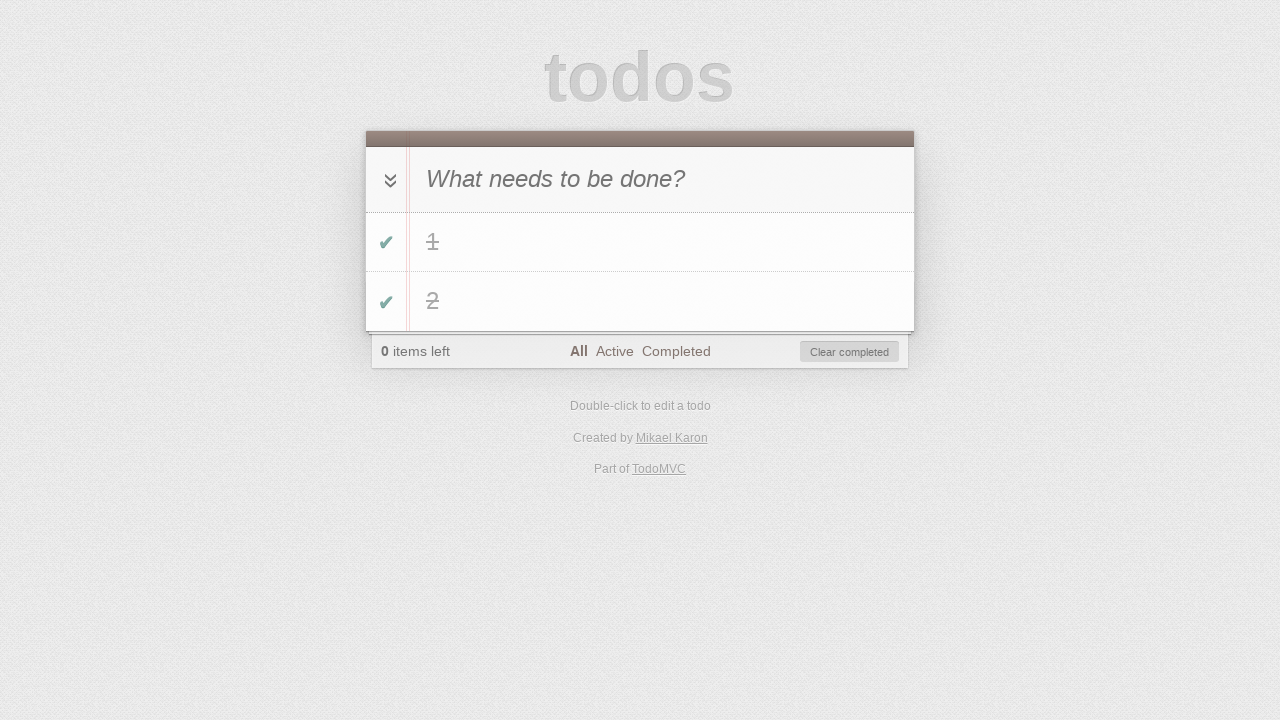